Tests a todo list application by deleting an existing todo list, creating a new one called "Clarusway", verifying it was created, then navigating to use it and adding a new todo item.

Starting URL: https://eviltester.github.io/simpletodolist/todolists.html

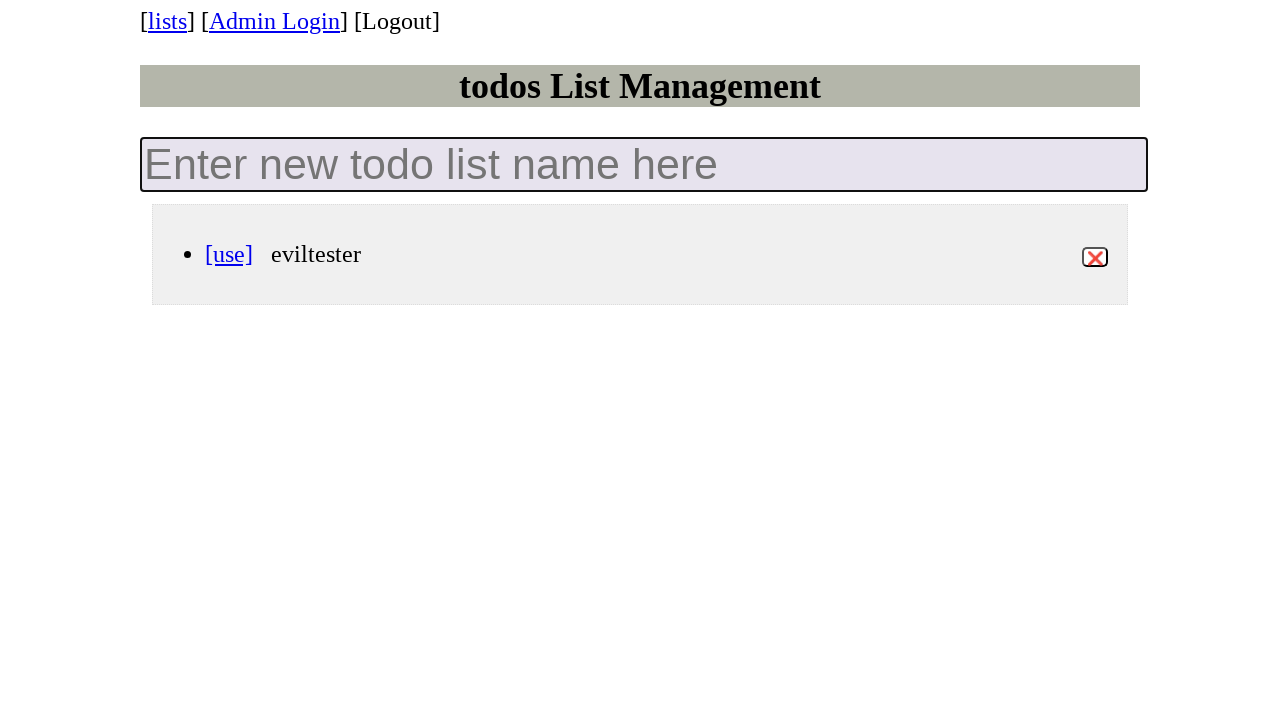

Clicked delete button on existing todo list at (1095, 257) on button.destroy
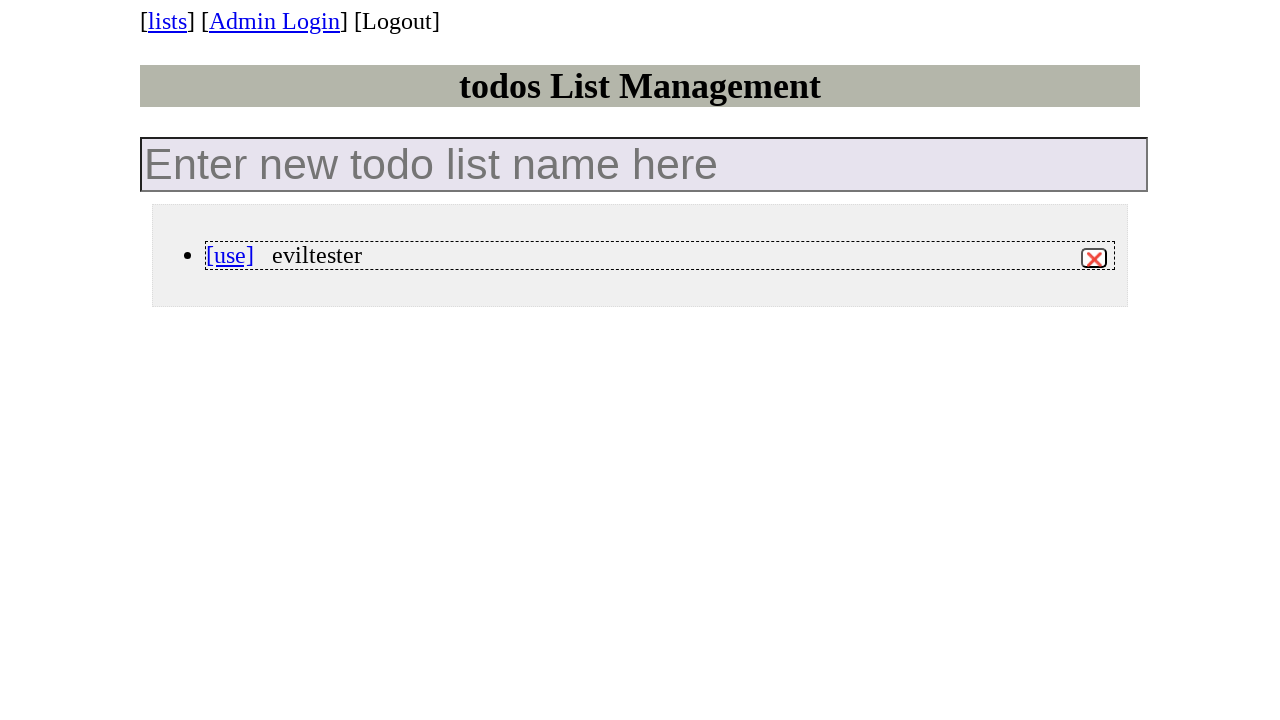

Set up dialog handler to accept confirmation
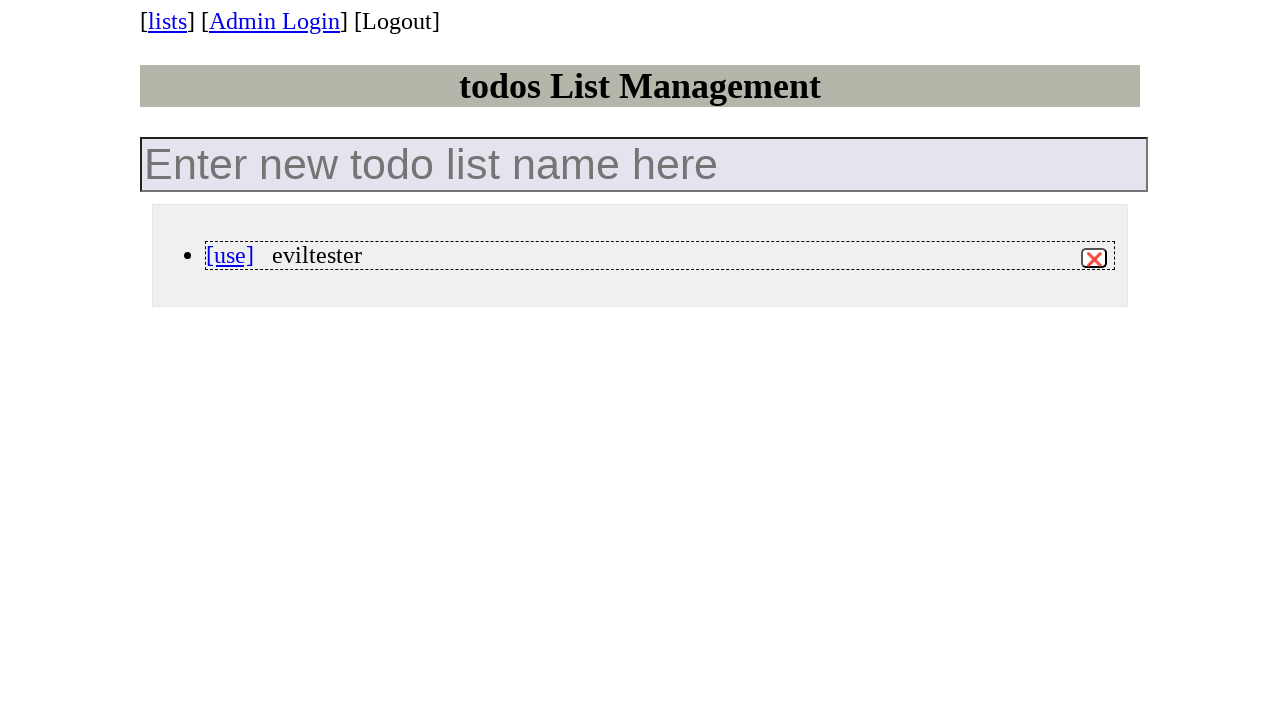

Waited for dialog to be processed
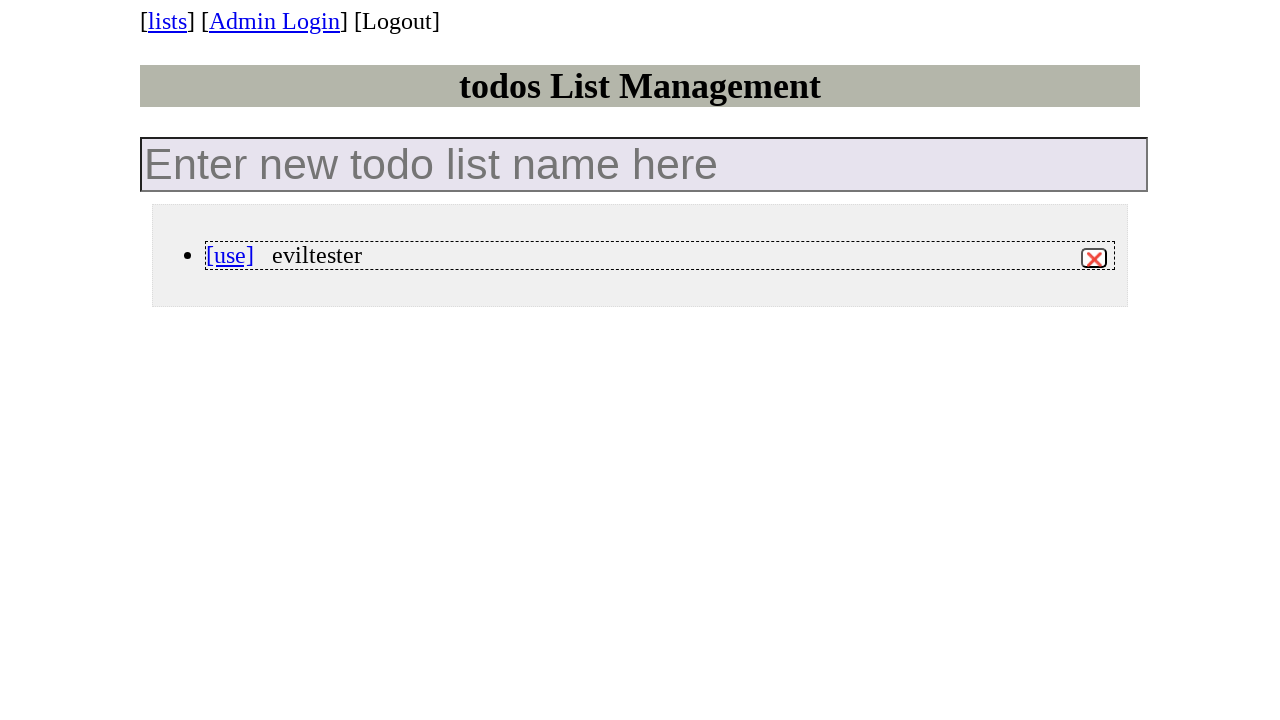

Filled new todo list input with 'Clarusway' on input.new-todo-list
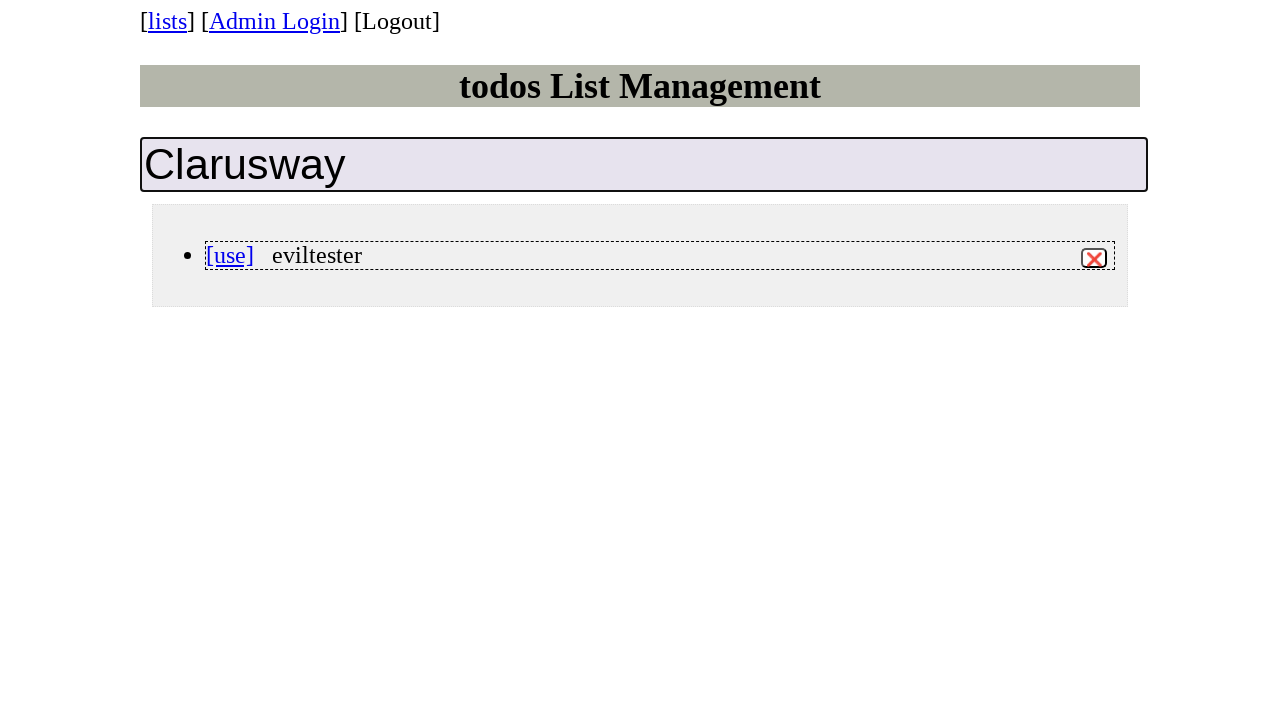

Pressed Enter to create new todo list on input.new-todo-list
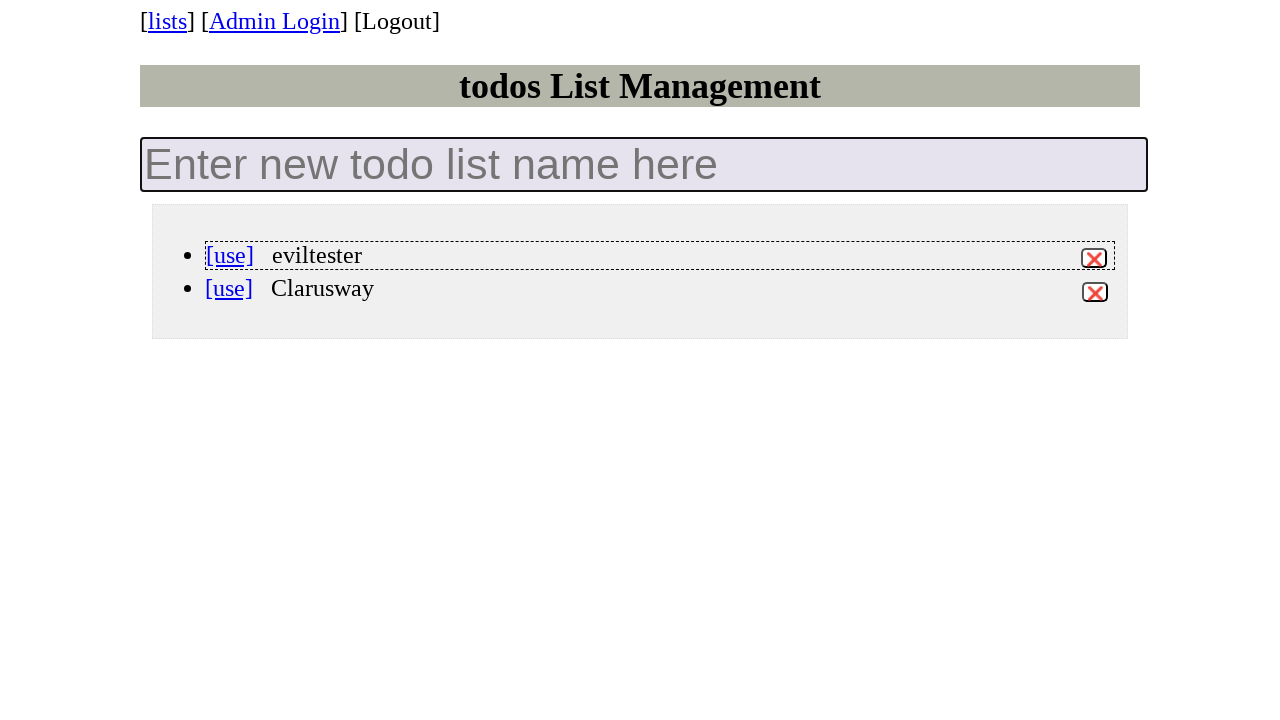

Verified new 'Clarusway' todo list was created and visible
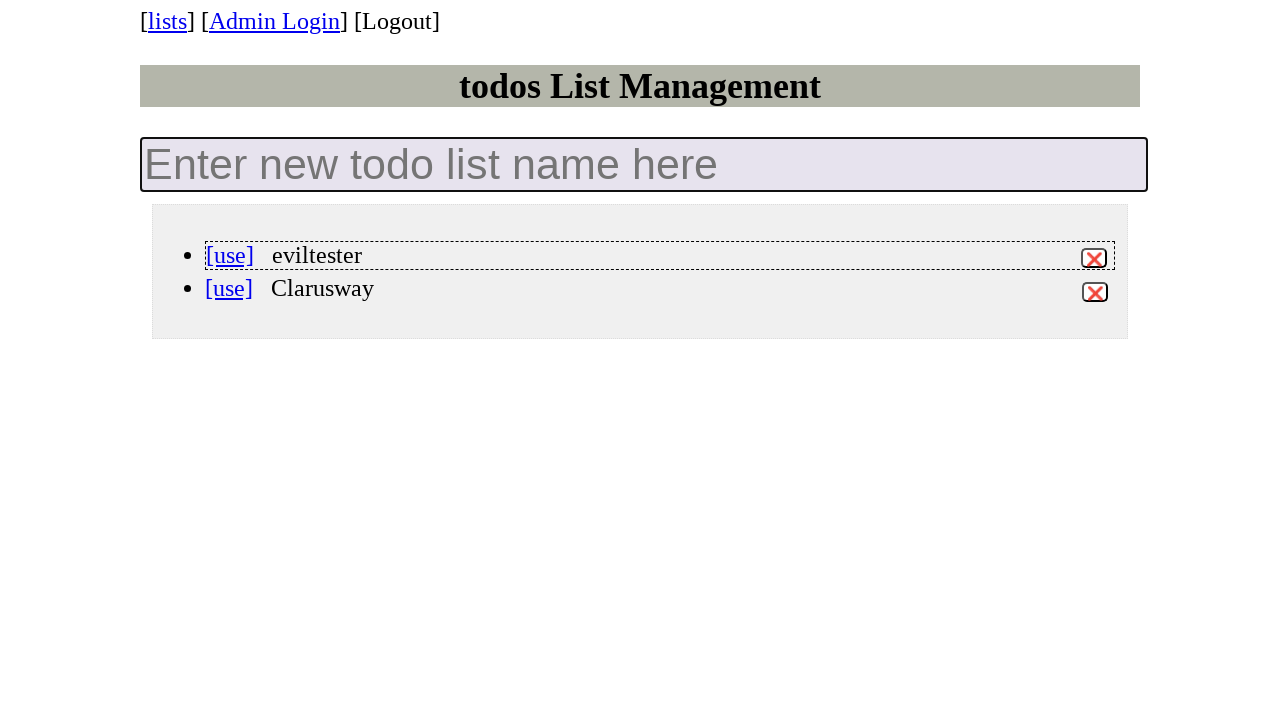

Clicked 'use' button to navigate to Clarusway todo list at (230, 255) on a:has-text('use')
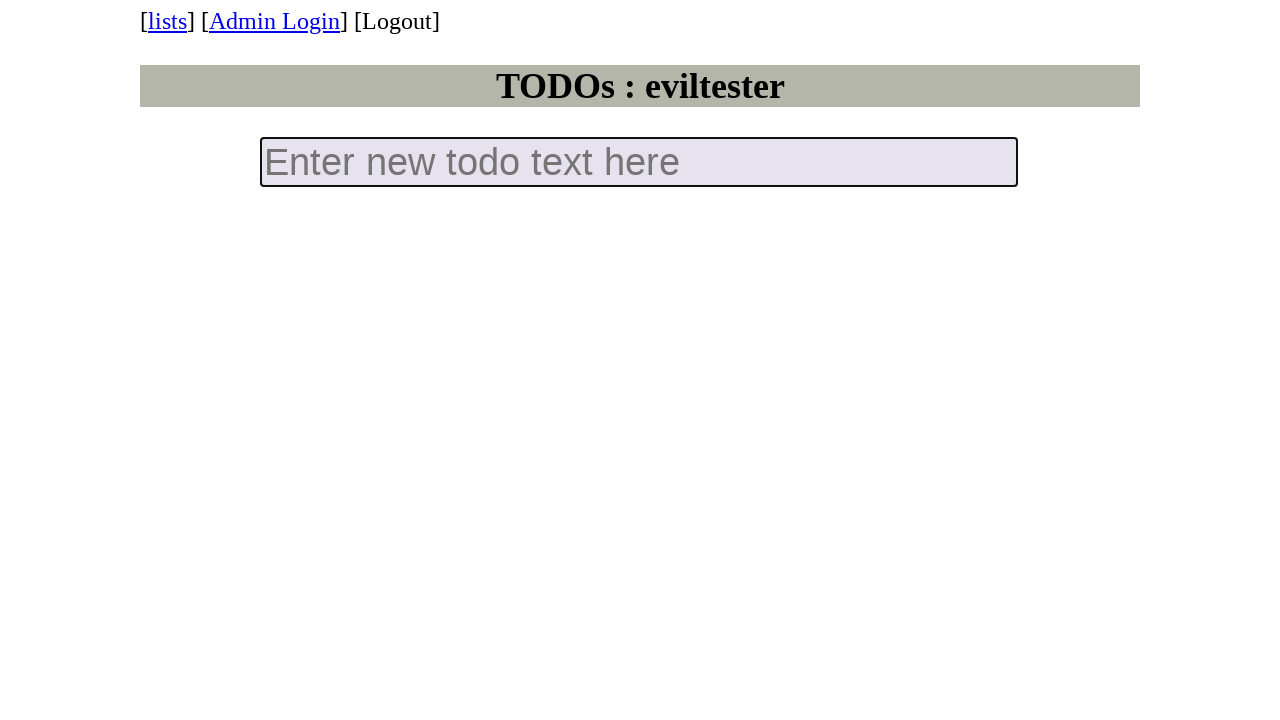

Todo input field is now available
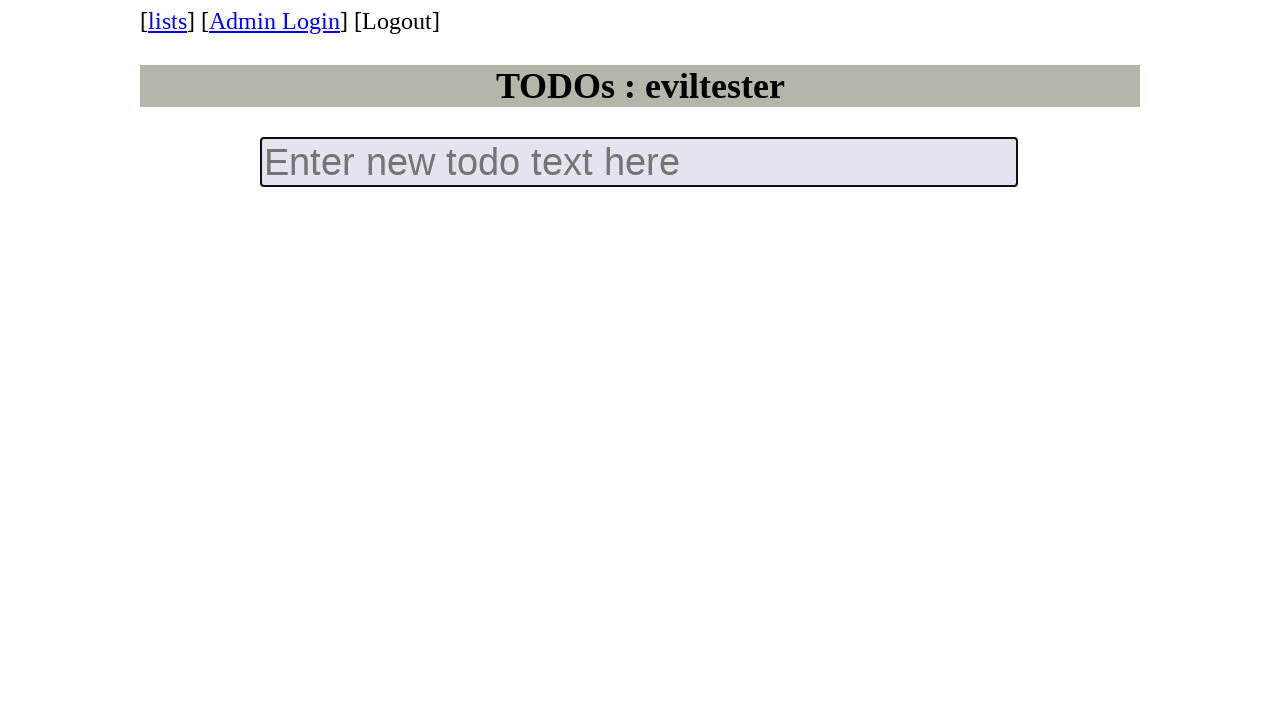

Filled new todo input with 'merhaba admin' on input.new-todo
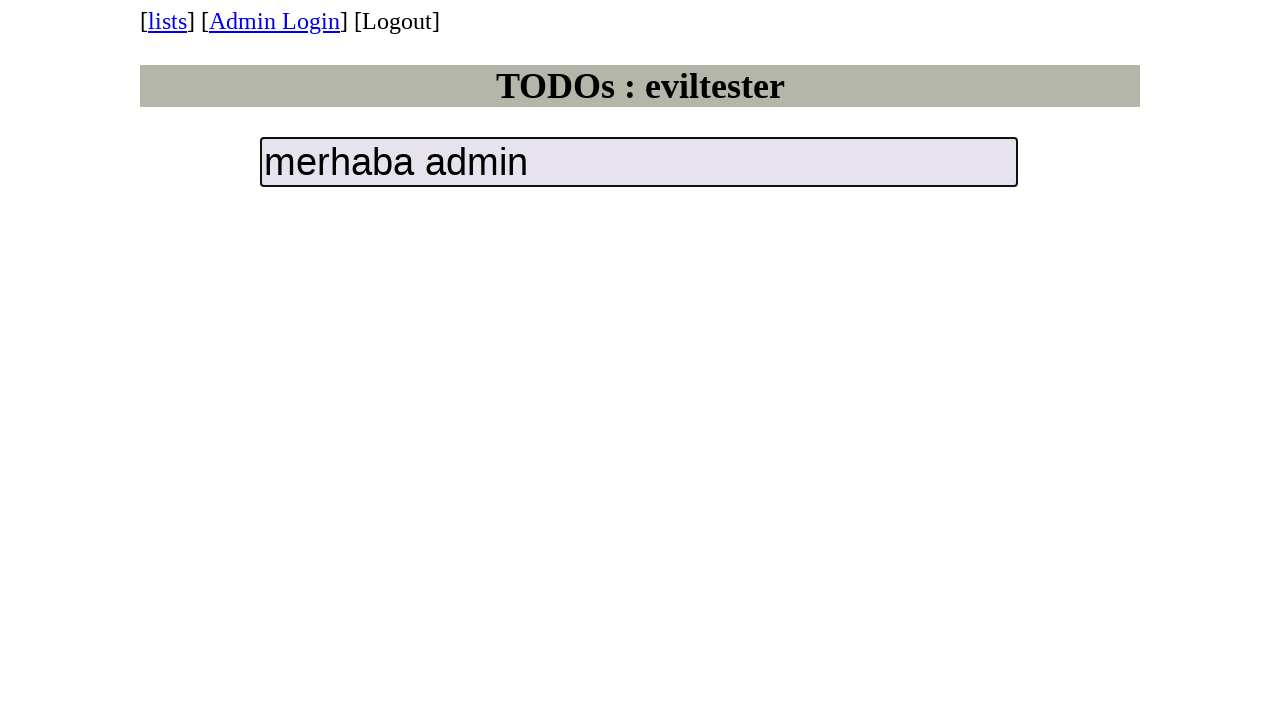

Pressed Enter to add new todo item 'merhaba admin' on input.new-todo
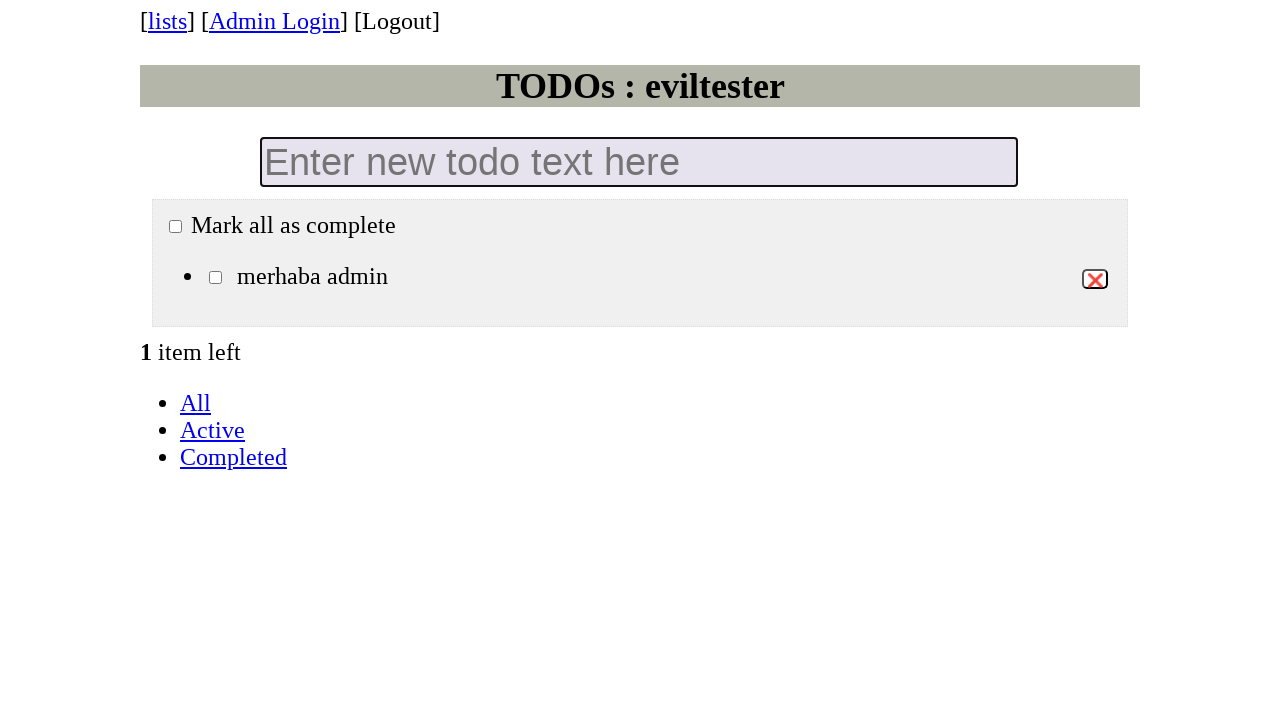

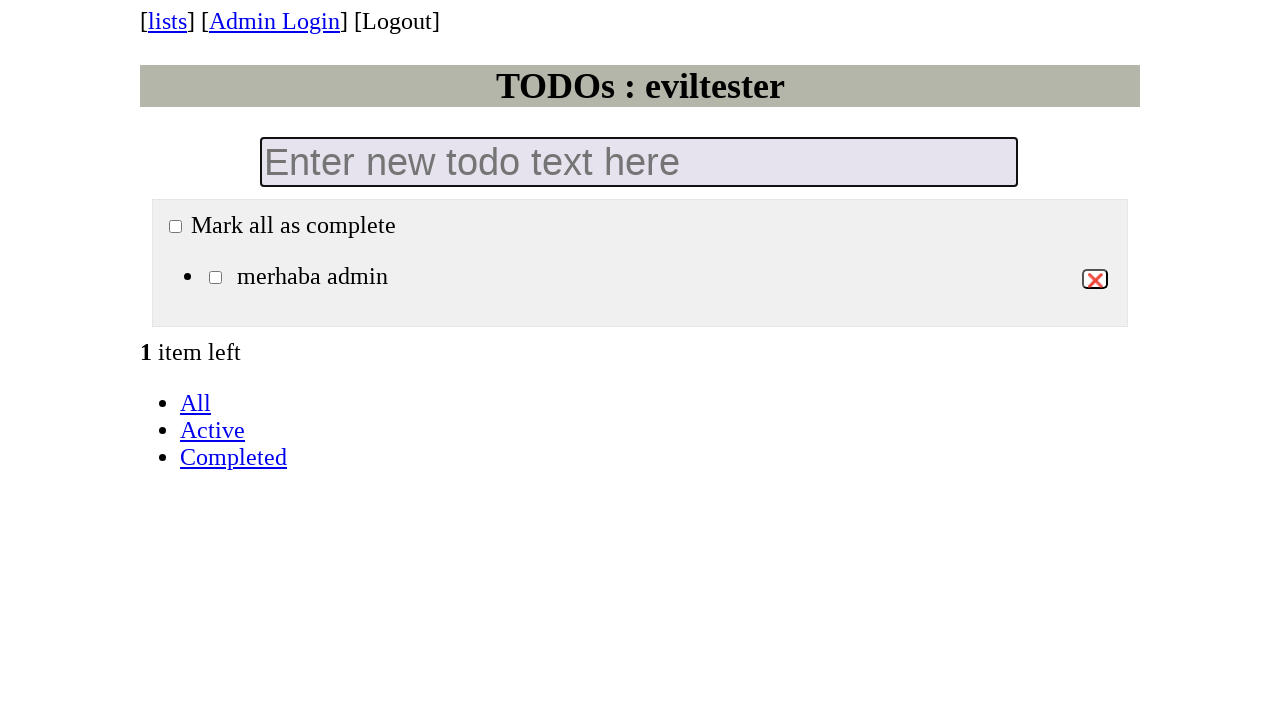